Opens the credit cards page in a new tab and retrieves the page title multiple times

Starting URL: https://alfabank.ru/get-money/credit-cards/

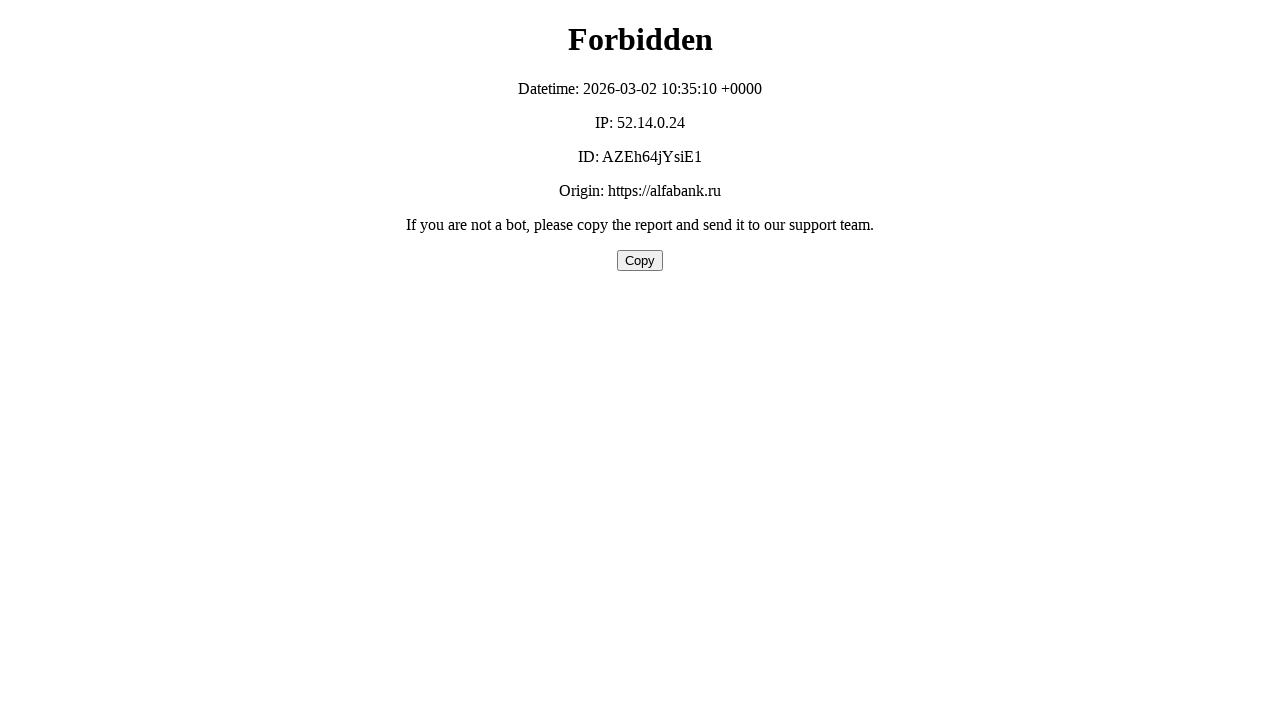

Opened new page in the same context
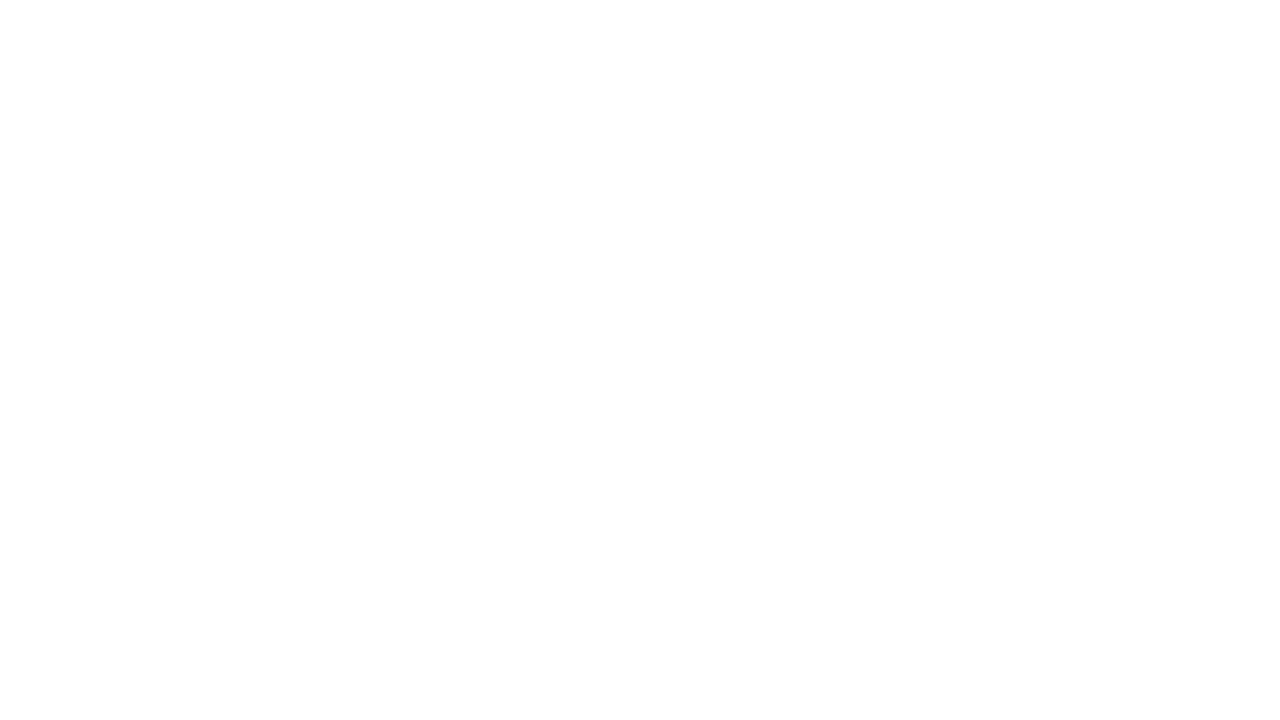

Navigated to credit cards page
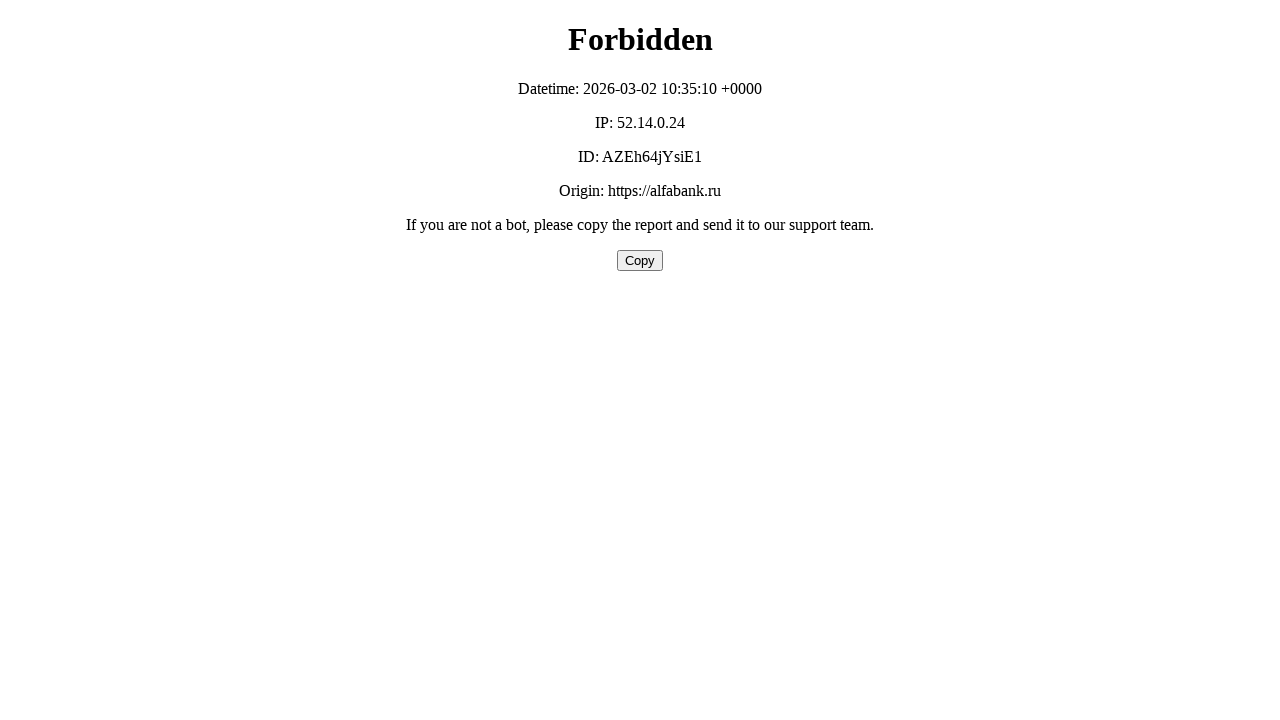

Retrieved page title: 
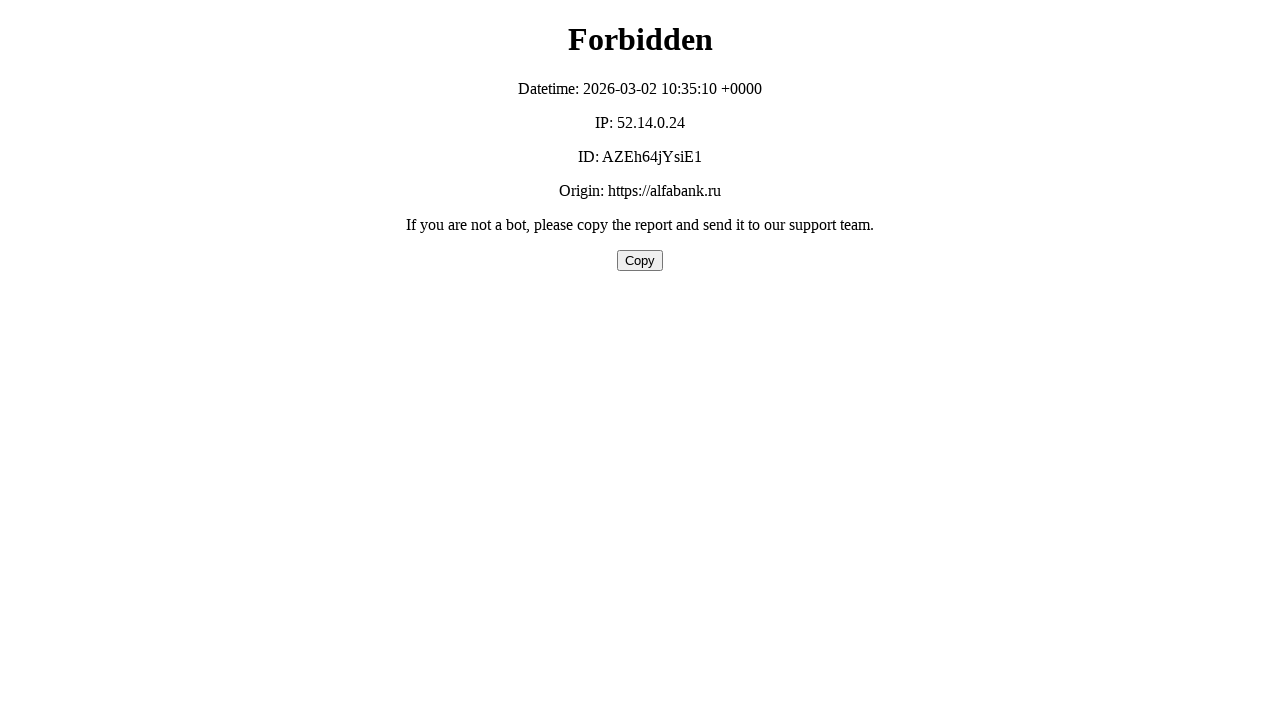

Closed the new page
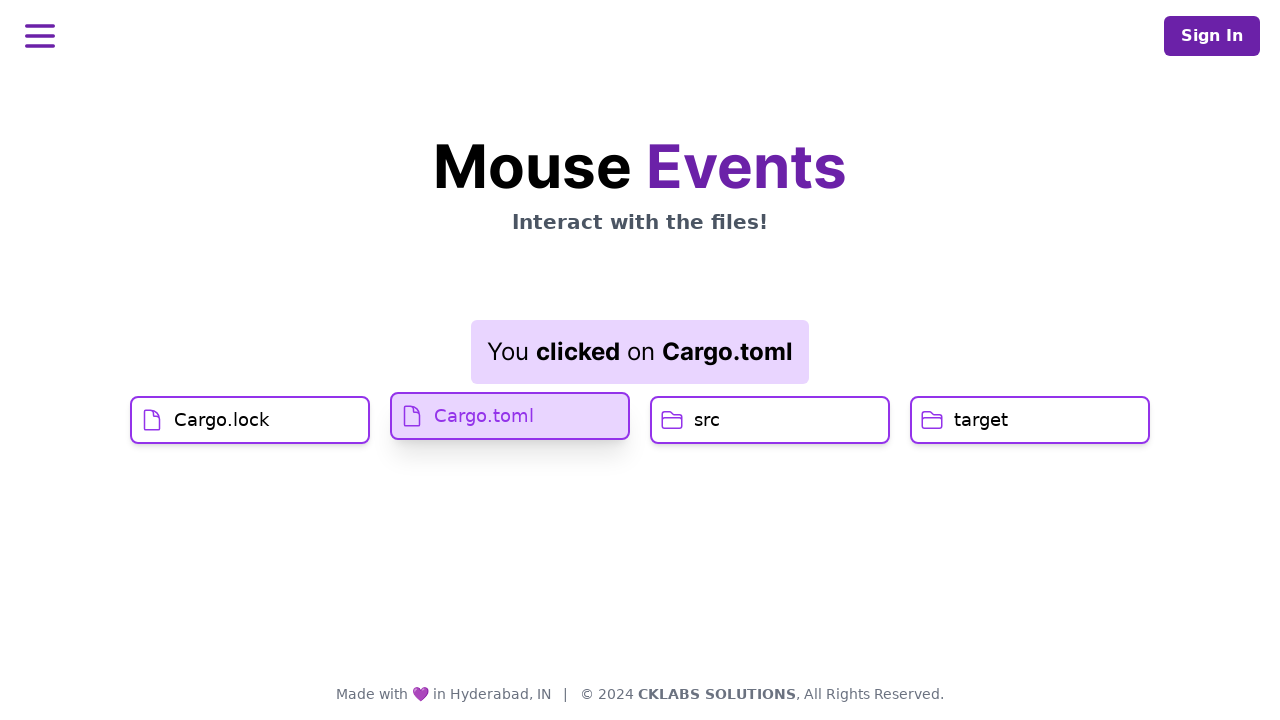

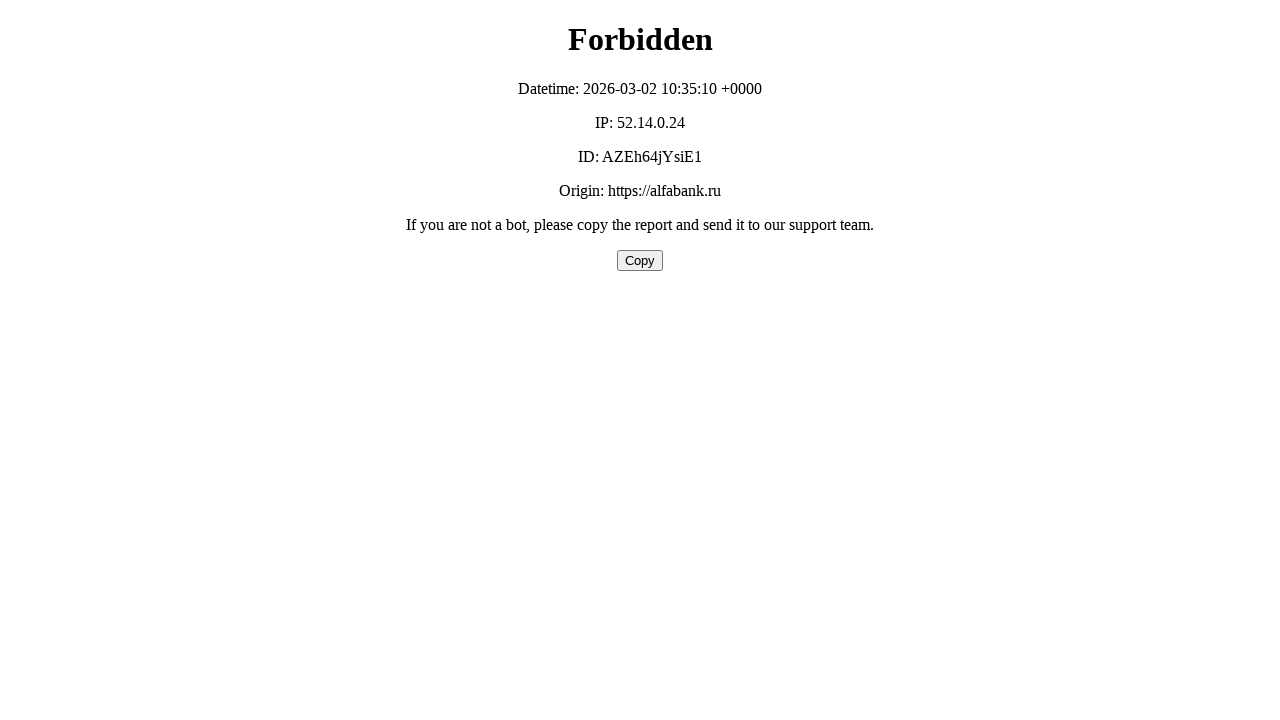